Tests search functionality on Microsoft.com by searching for "Ty Norton"

Starting URL: http://www.microsoft.com

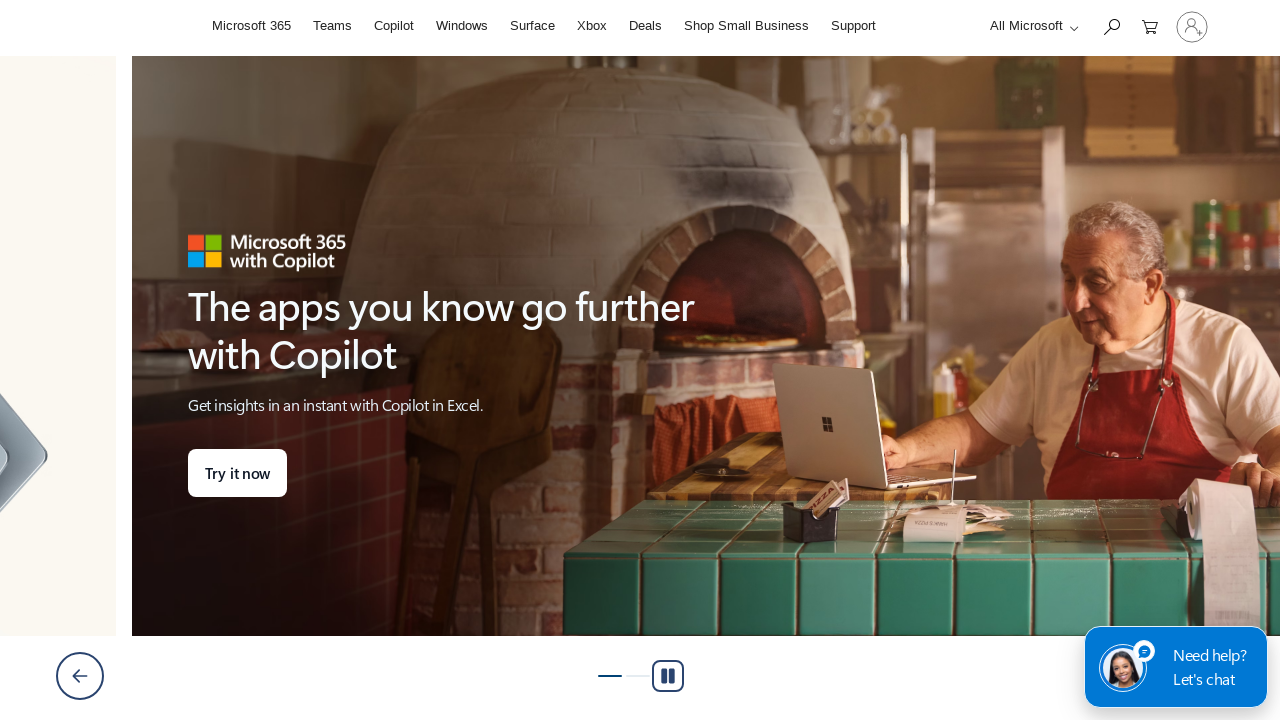

Clicked search icon to expand search box at (1111, 26) on #search
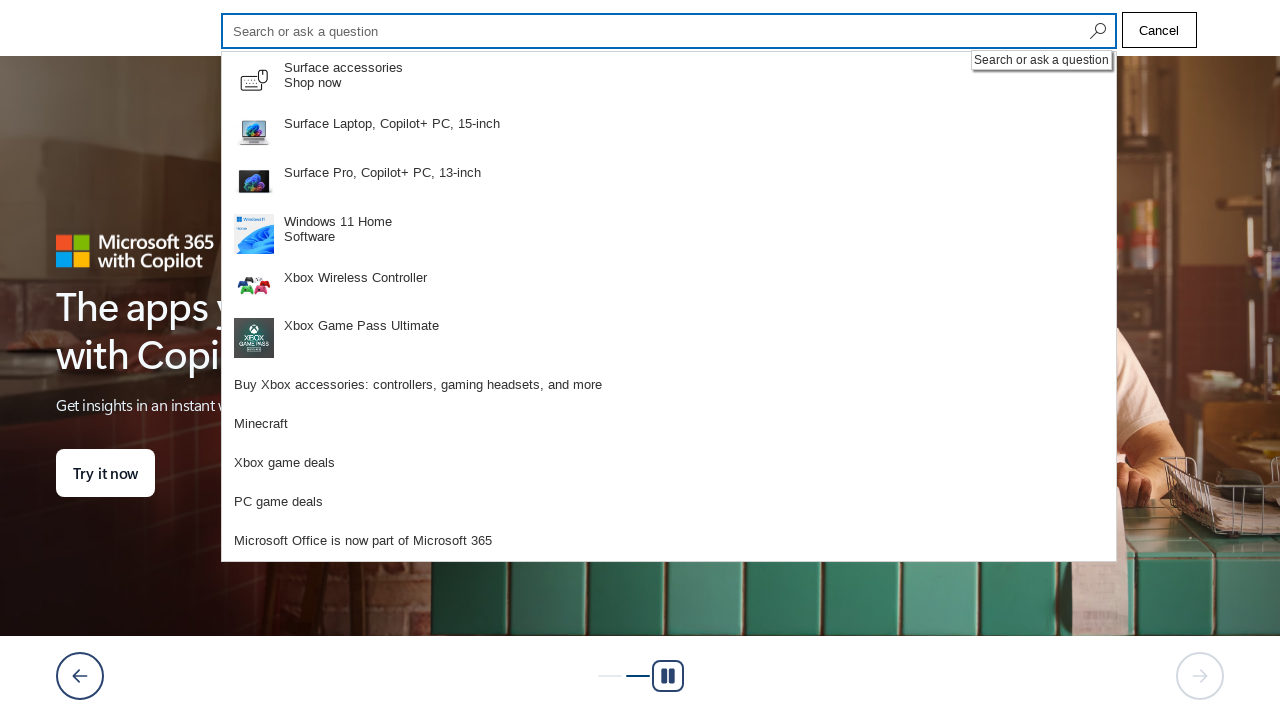

Filled search input with 'Ty Norton' on #cli_shellHeaderSearchInput
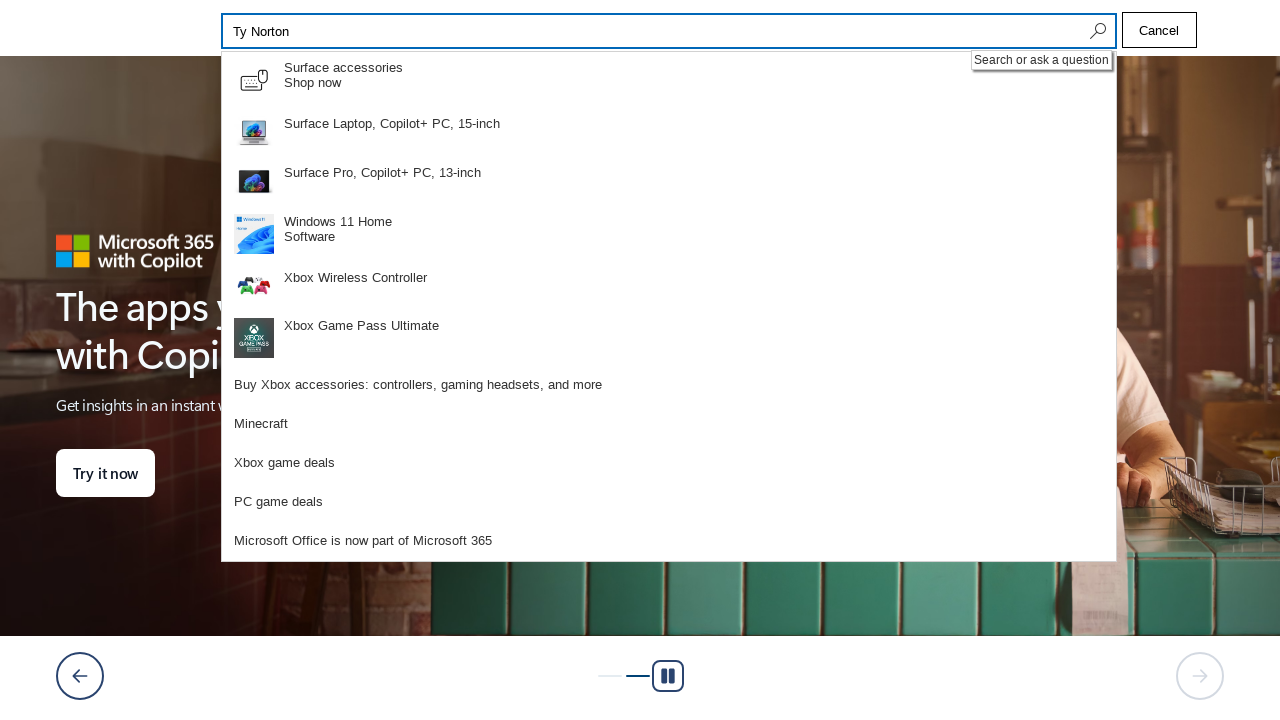

Clicked search icon to execute search for 'Ty Norton' at (1096, 31) on #search
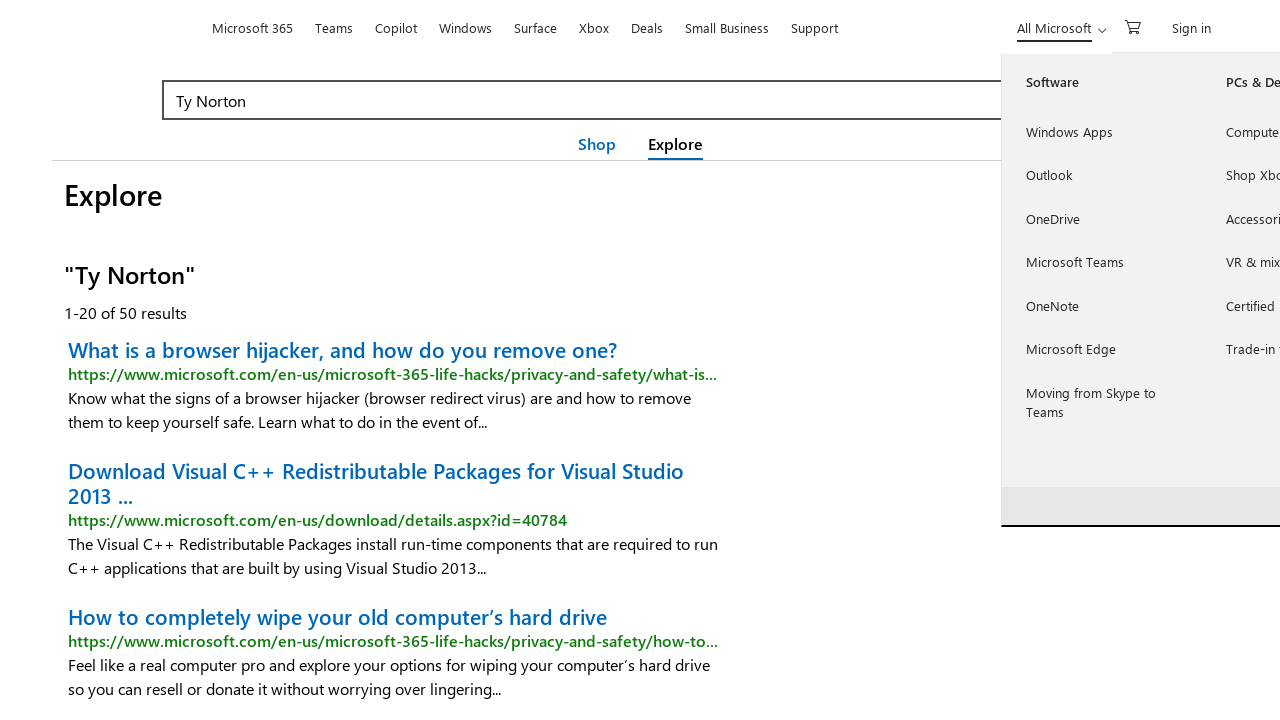

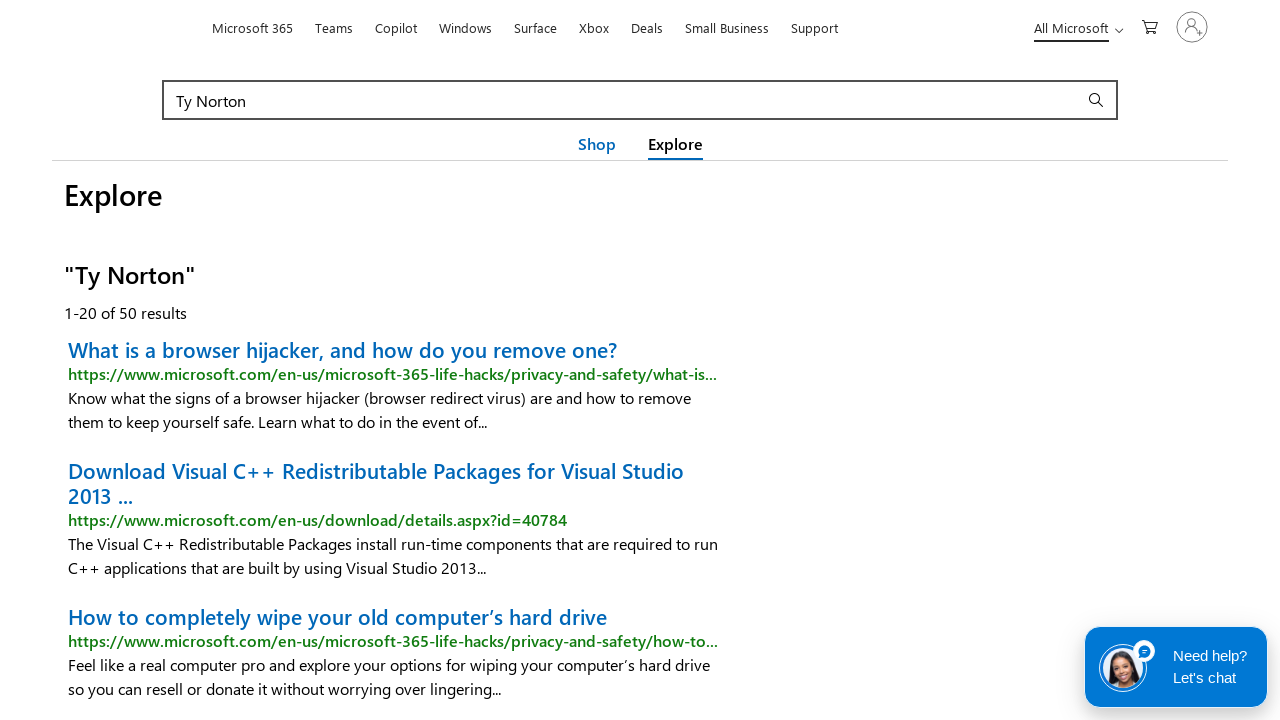